Tests navigation on the Mis Profesores website by loading a school page, verifying content loads, then clicking on a professor profile link to verify profile pages are accessible.

Starting URL: https://www.misprofesores.com/escuelas/Instituto-Tecnologico-de-Culiacan_1642

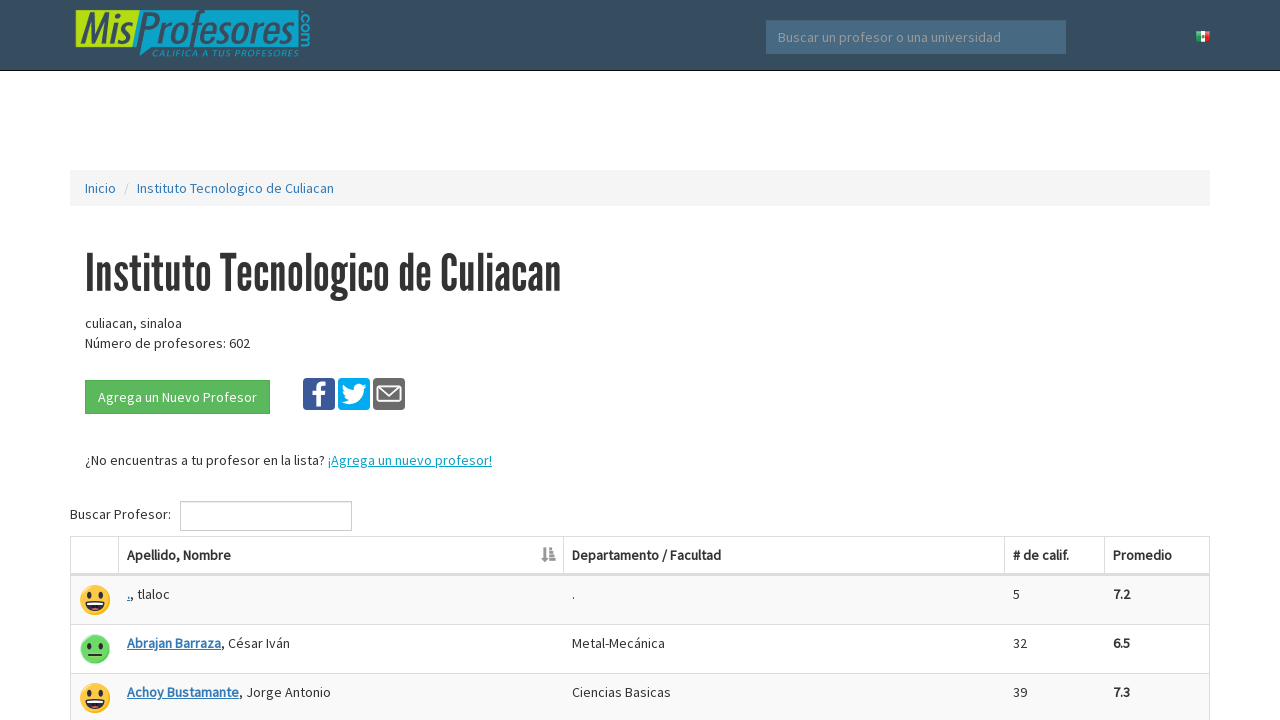

Waited for page to reach network idle state
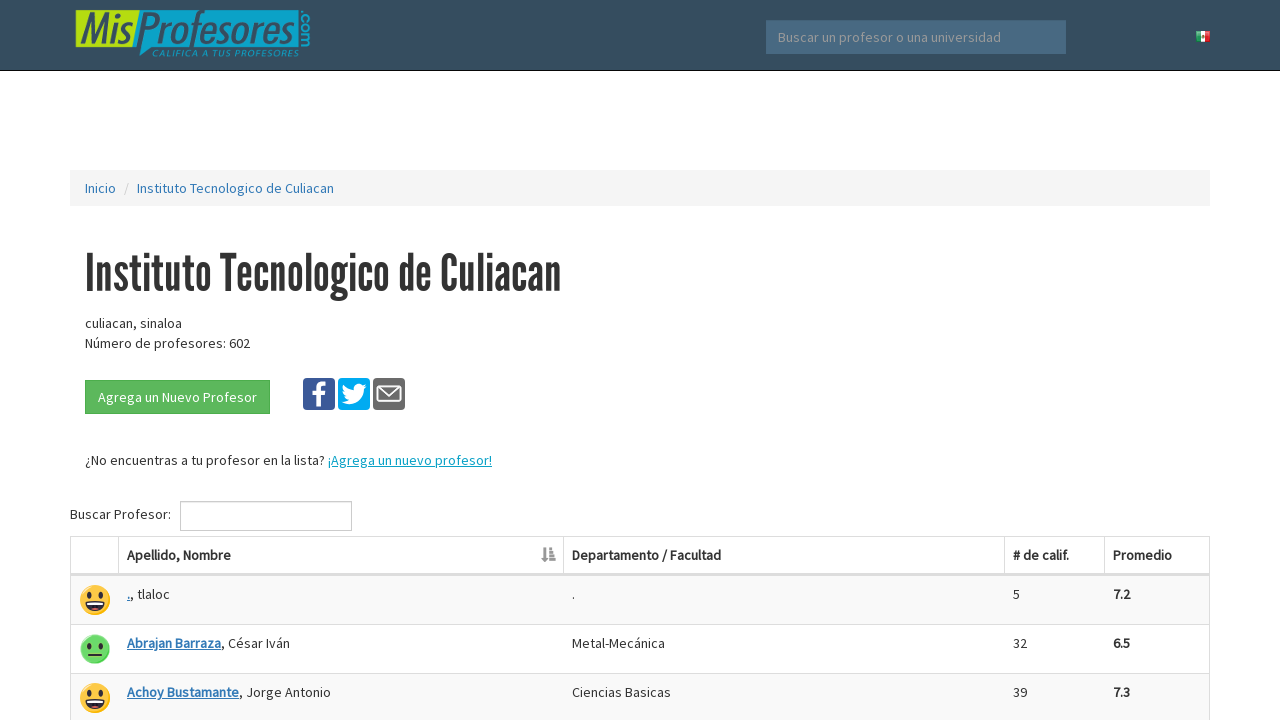

Waited for table element to be present on school page
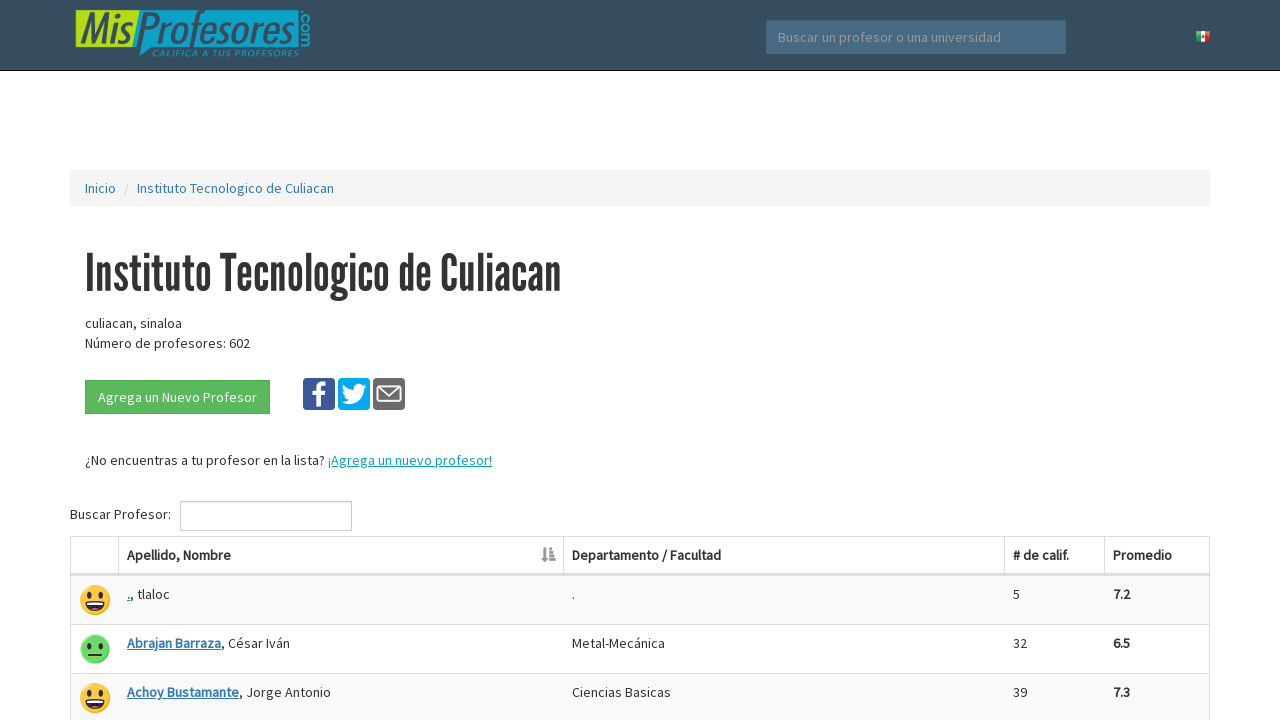

Located first professor profile link and waited for it to be visible
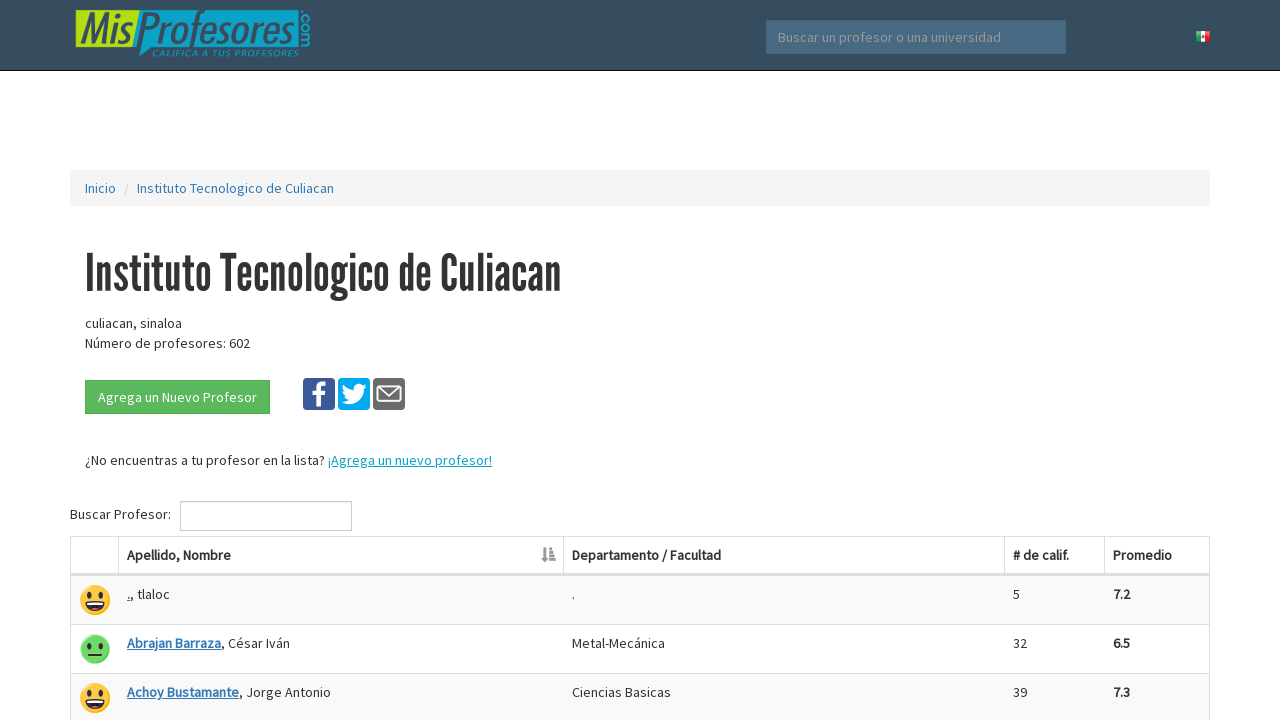

Clicked on first professor profile link to navigate to profile page at (192, 32) on a[href*="profesores"] >> nth=0
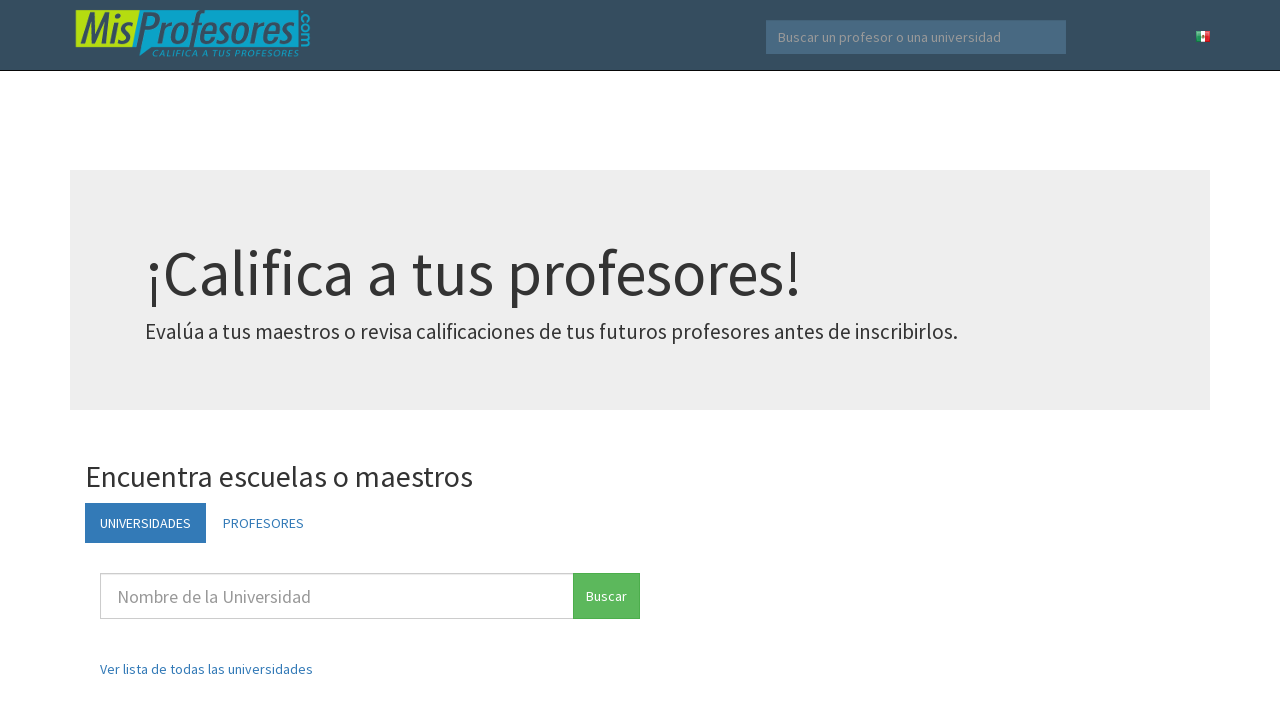

Waited for professor profile page to reach network idle state
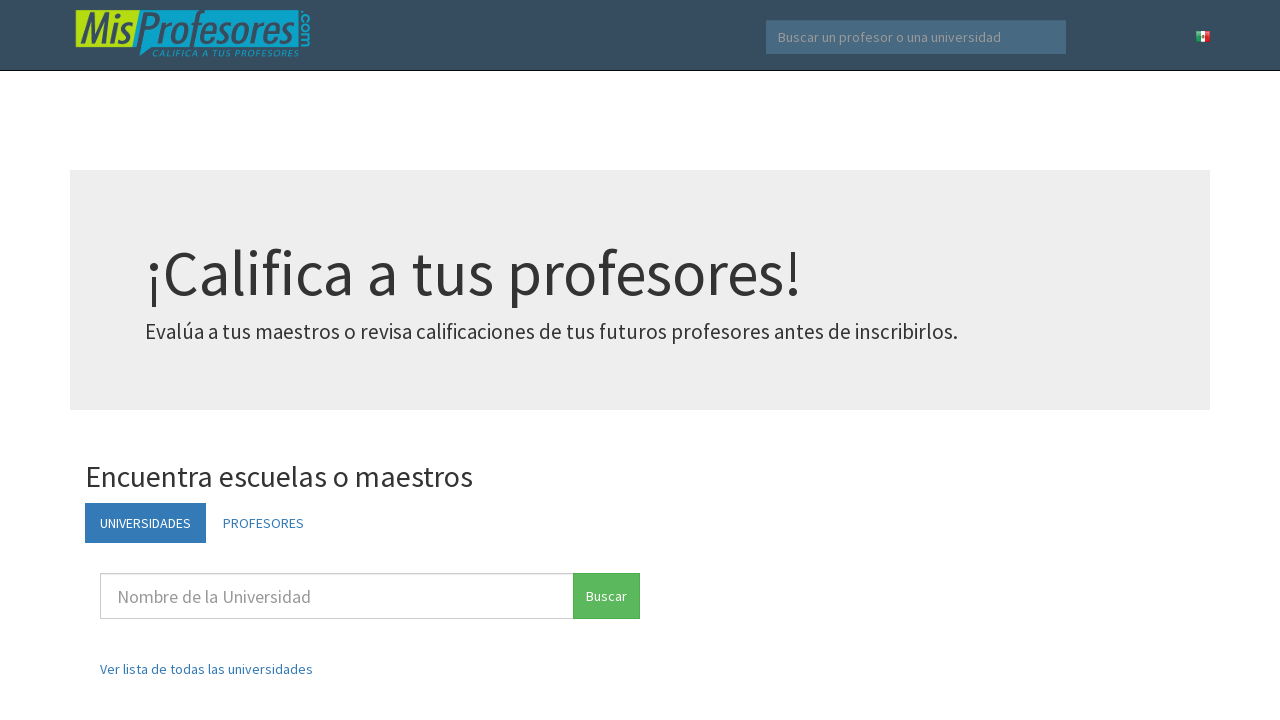

Verified professor profile page loaded by confirming h1 heading is present
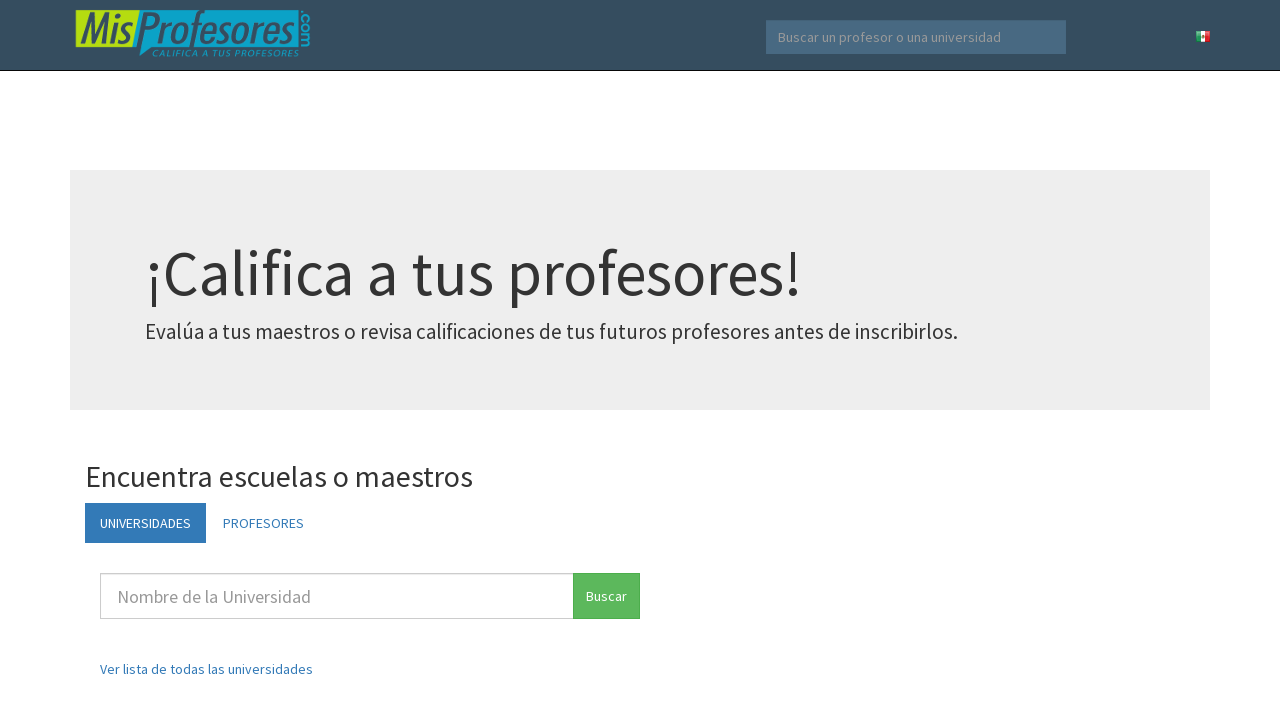

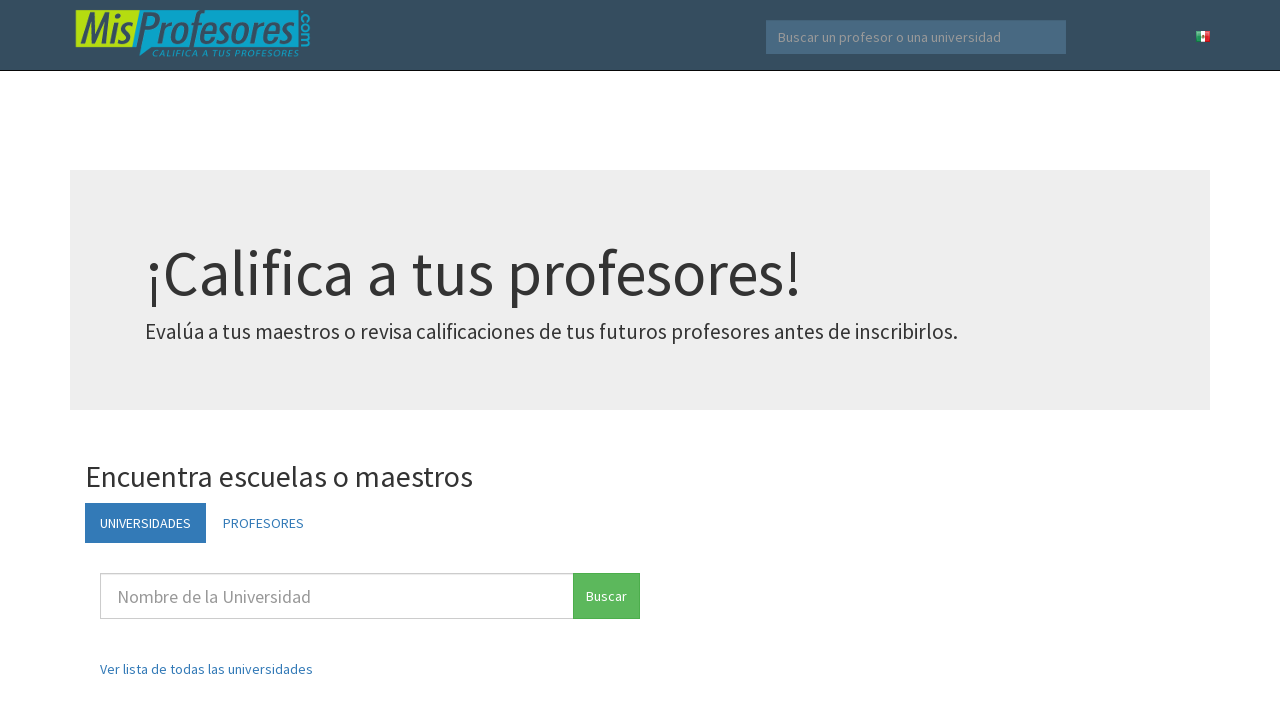